Tests navigation through various links on a banking demo site (About Us, Services, Register) and fills out the first and last name fields on the registration form.

Starting URL: https://parabank.parasoft.com/parabank/index.htm

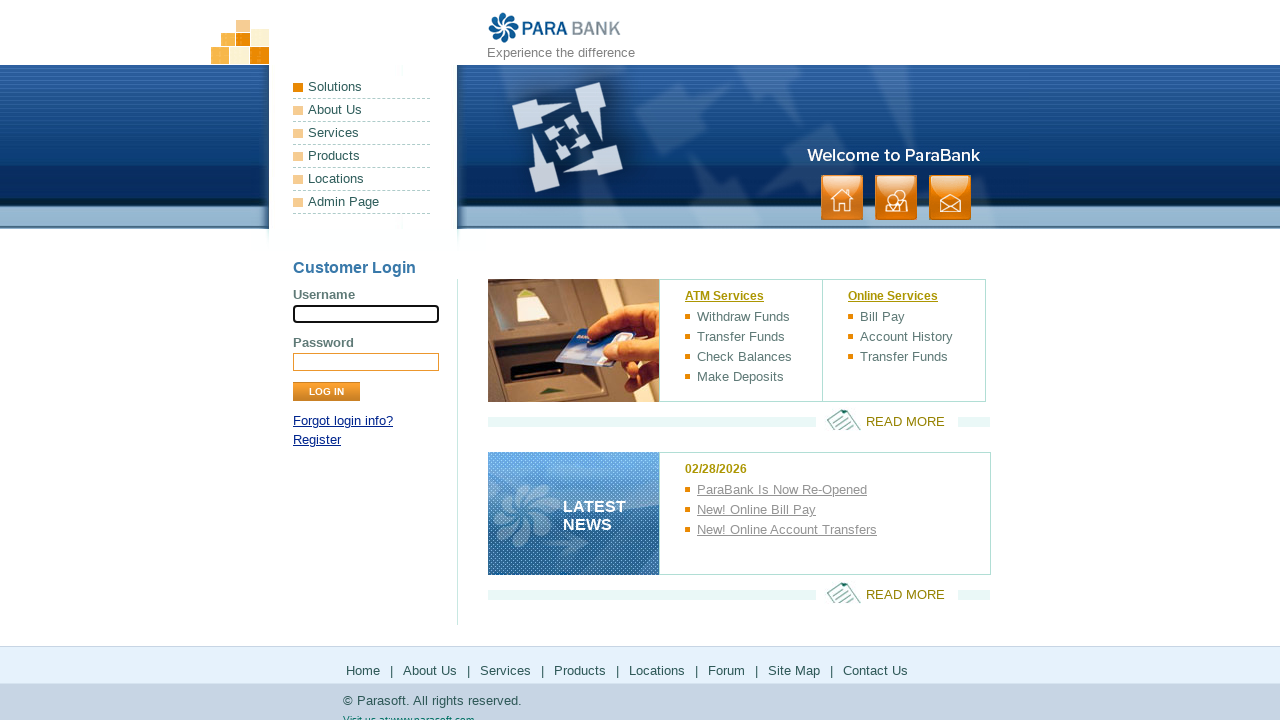

Clicked on 'About Us' link at (362, 110) on text=About Us
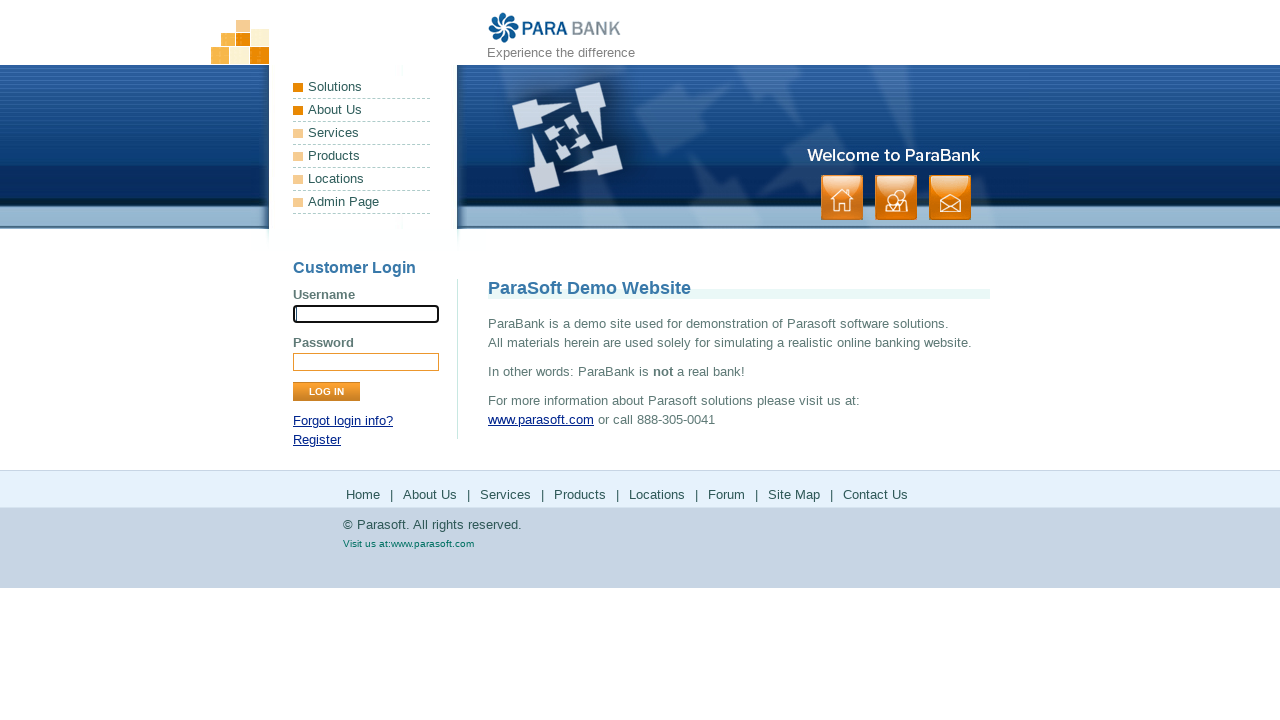

About Us page loaded
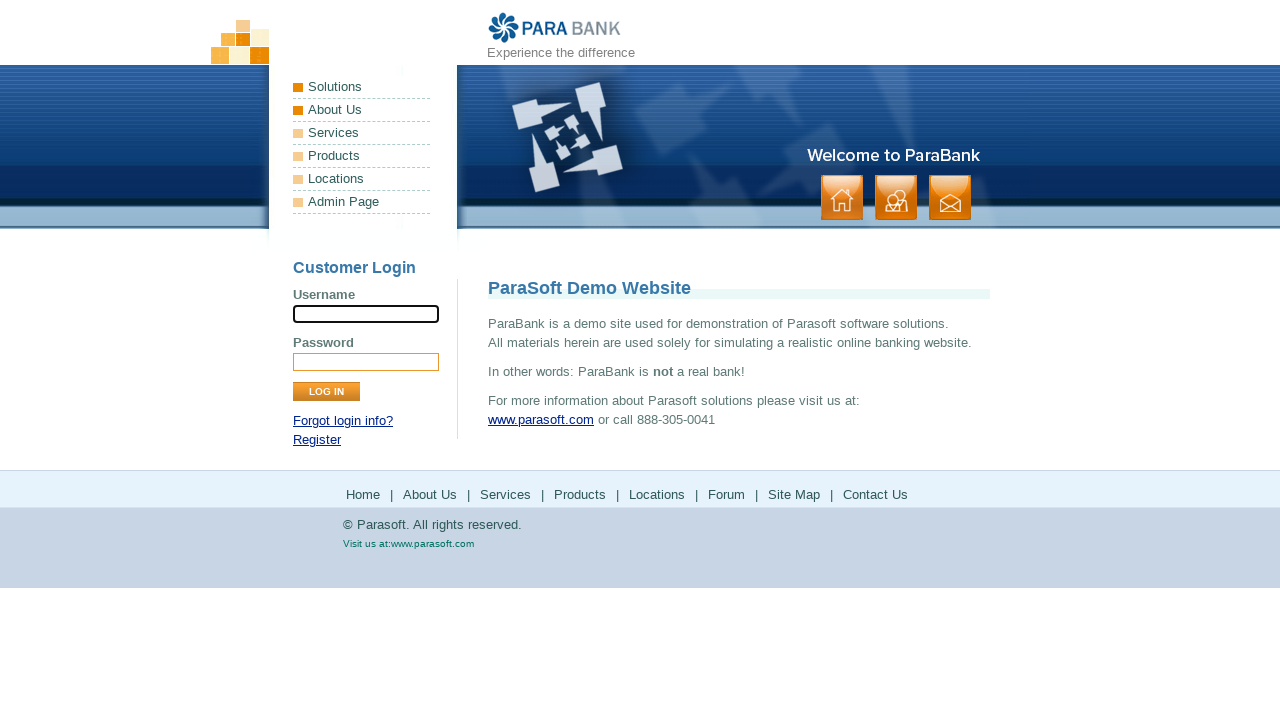

Clicked on Services link at (362, 133) on a:has-text('Ser')
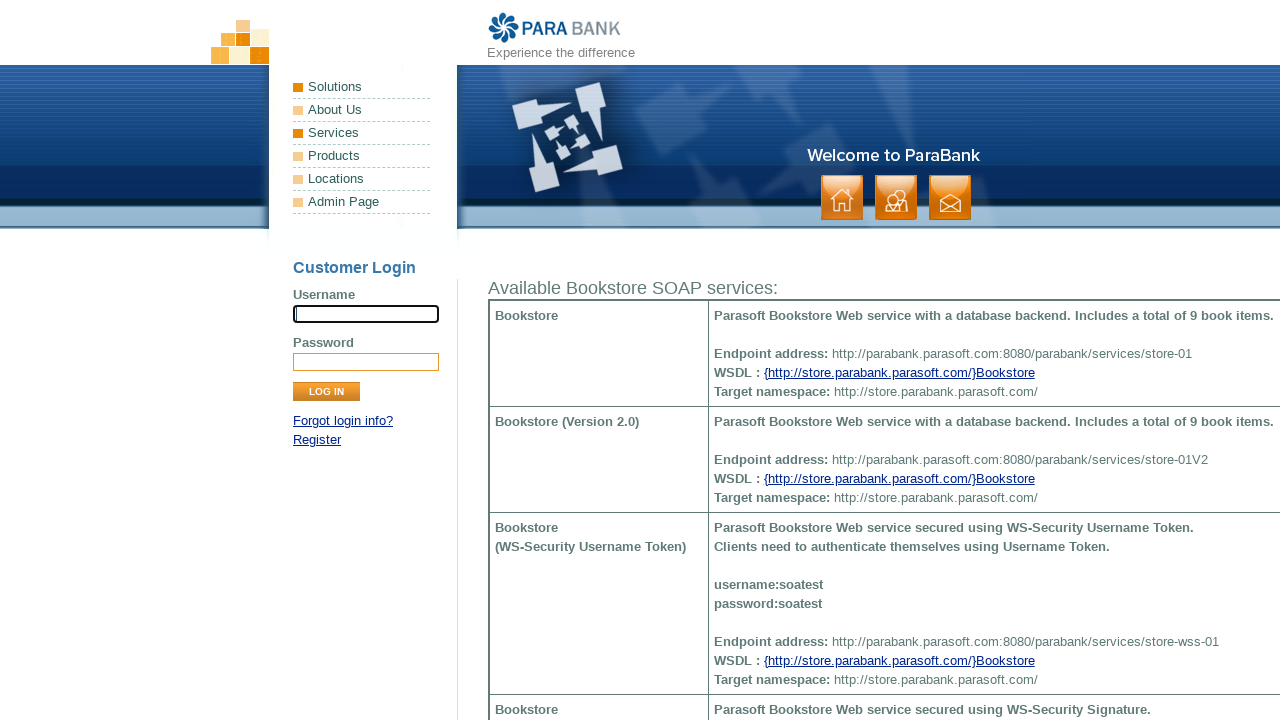

Services page loaded
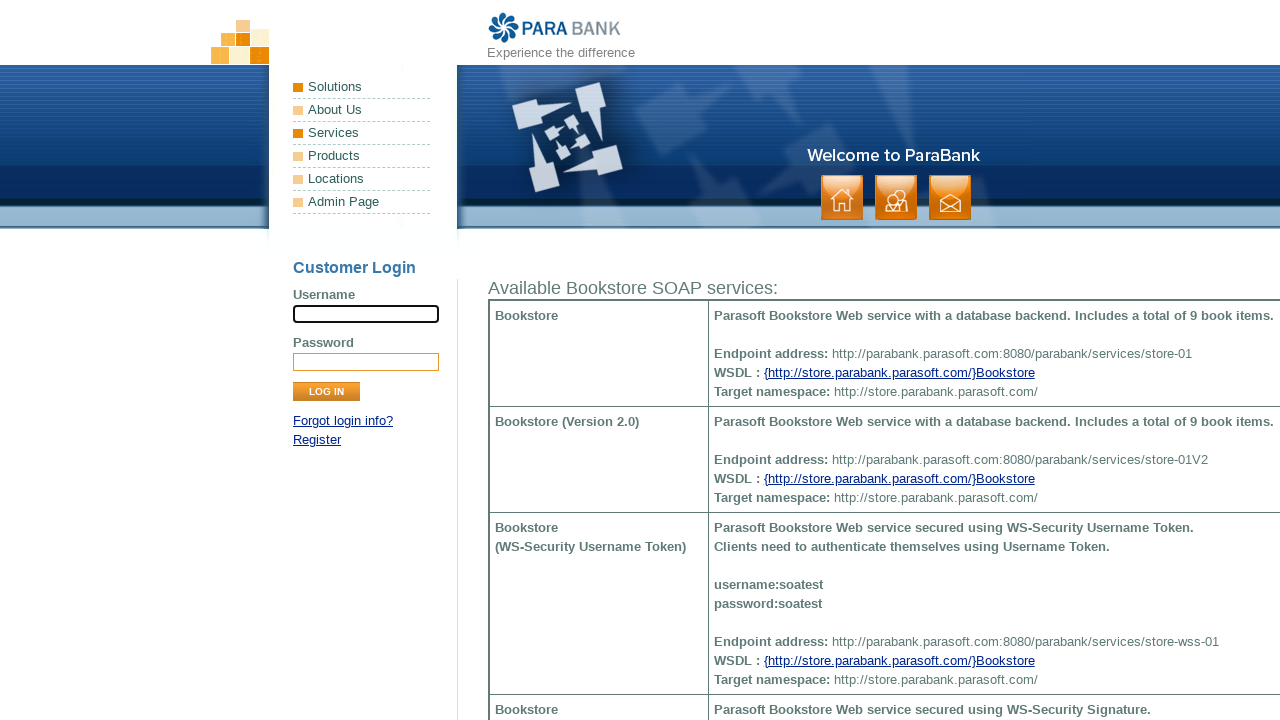

Clicked on 'Register' link at (317, 440) on text=Register
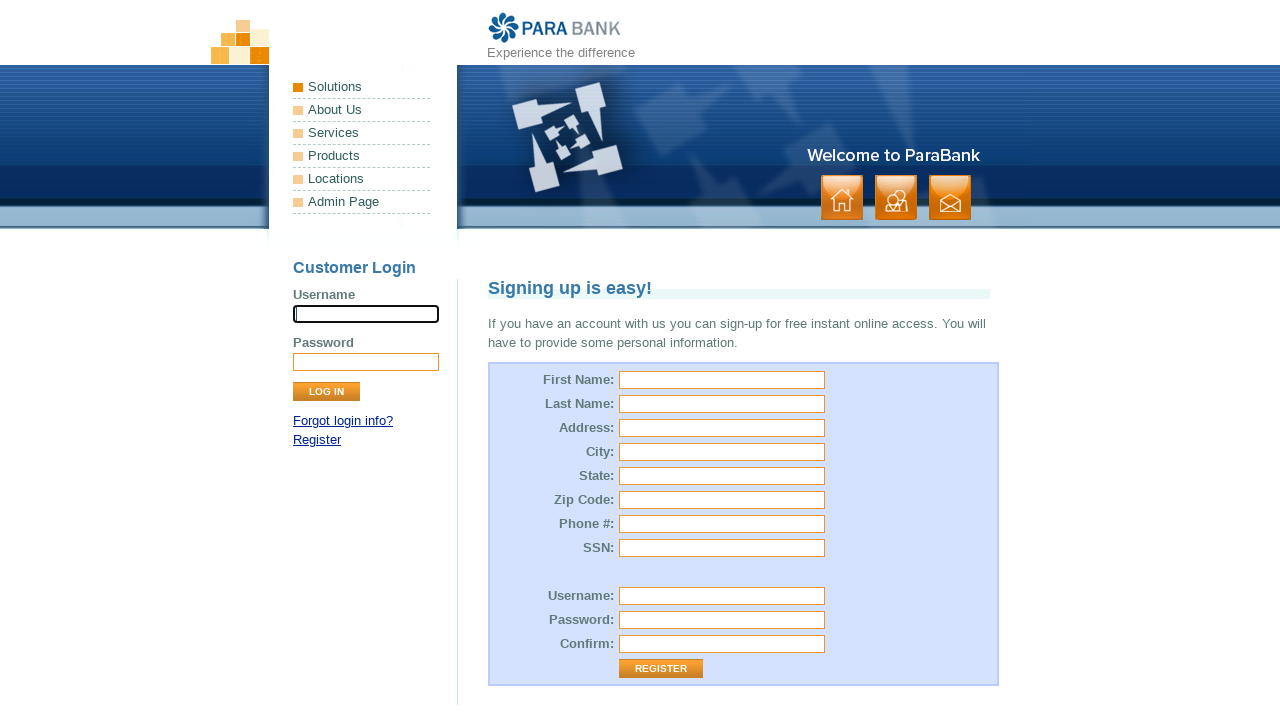

Registration form loaded
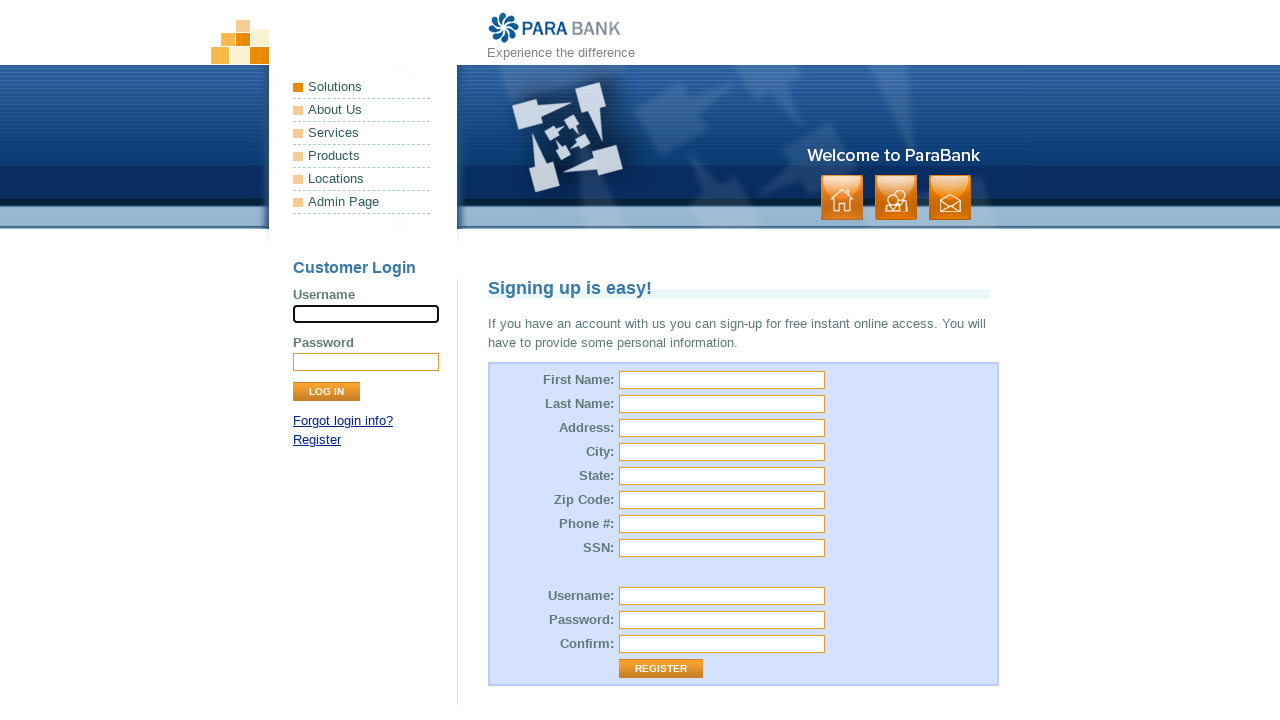

Filled in first name field with 'John' on input[name='customer.firstName']
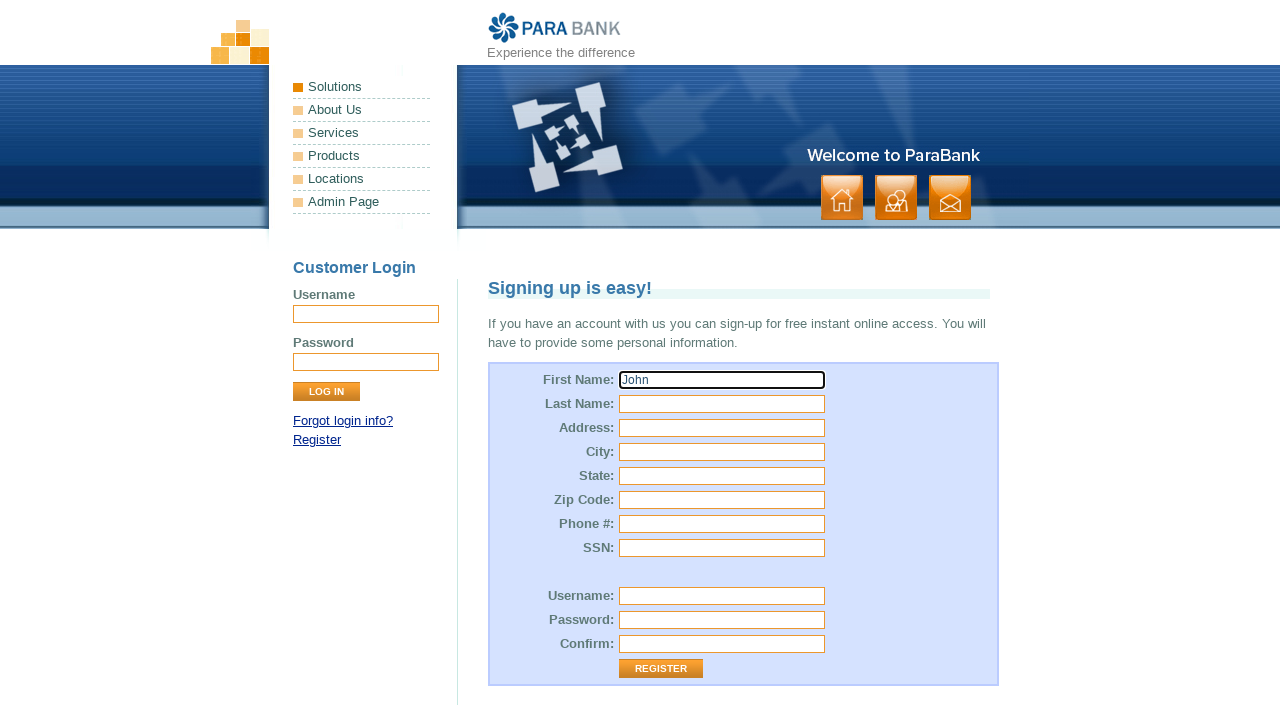

Filled in last name field with 'Adam' on #customer\.lastName
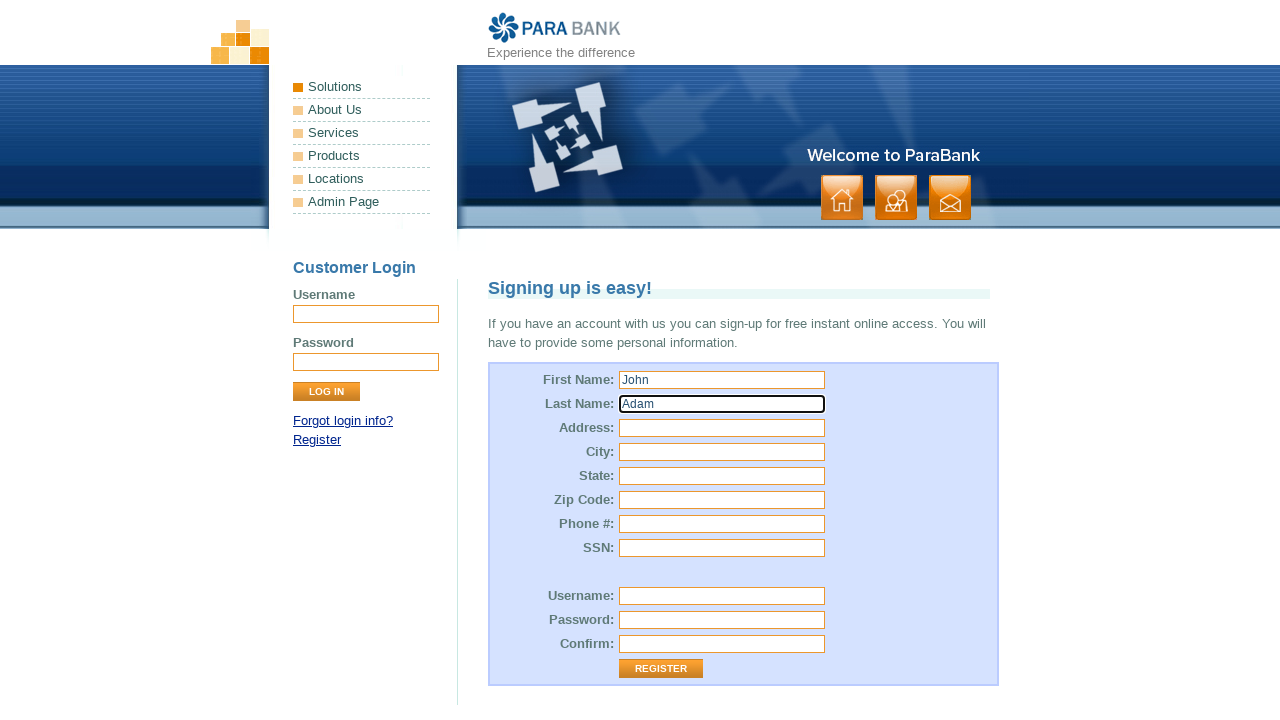

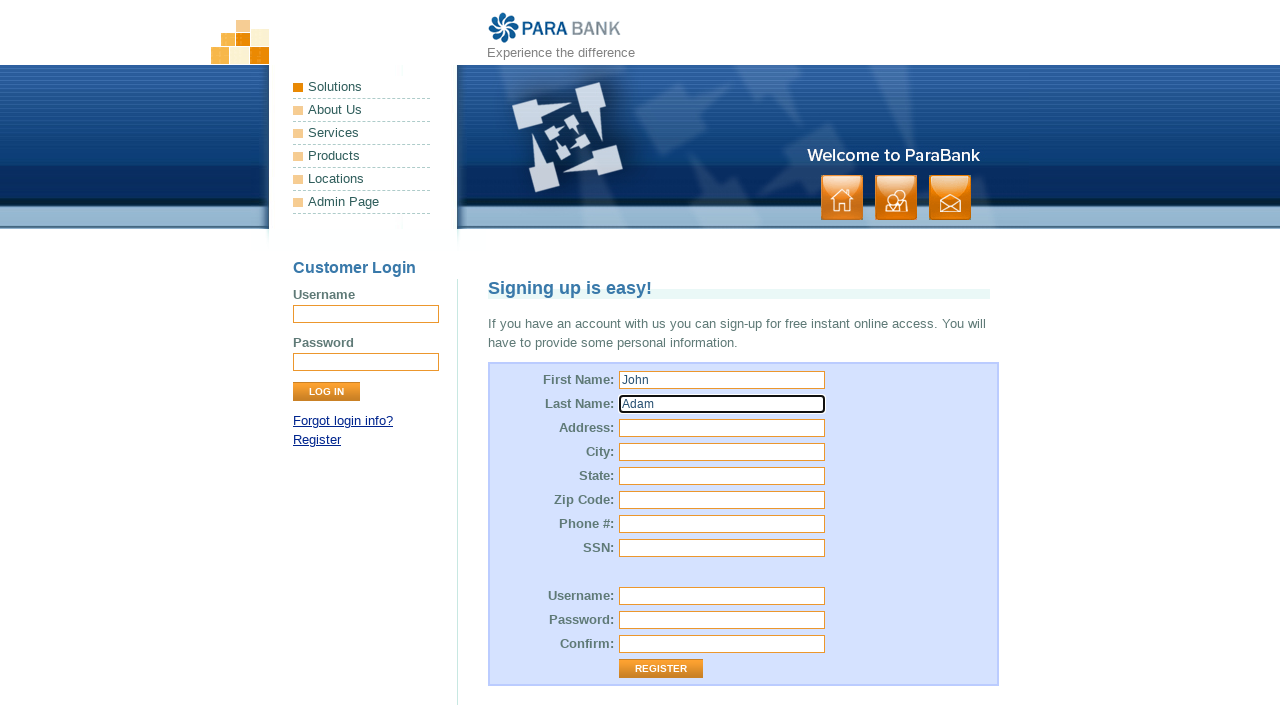